Tests hover menu by hovering over the second element and clicking the View profile link.

Starting URL: https://the-internet.herokuapp.com/

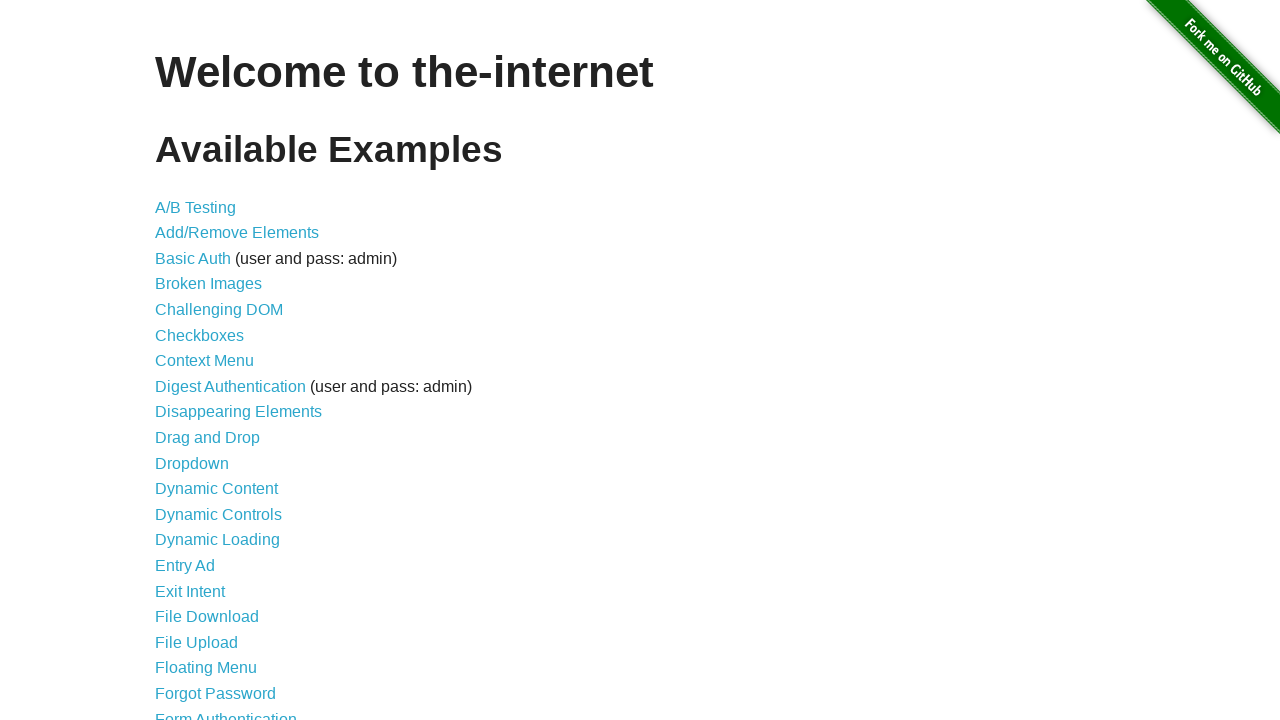

Clicked on Hovers link at (180, 360) on xpath=//*[contains(text(),'Hovers')]
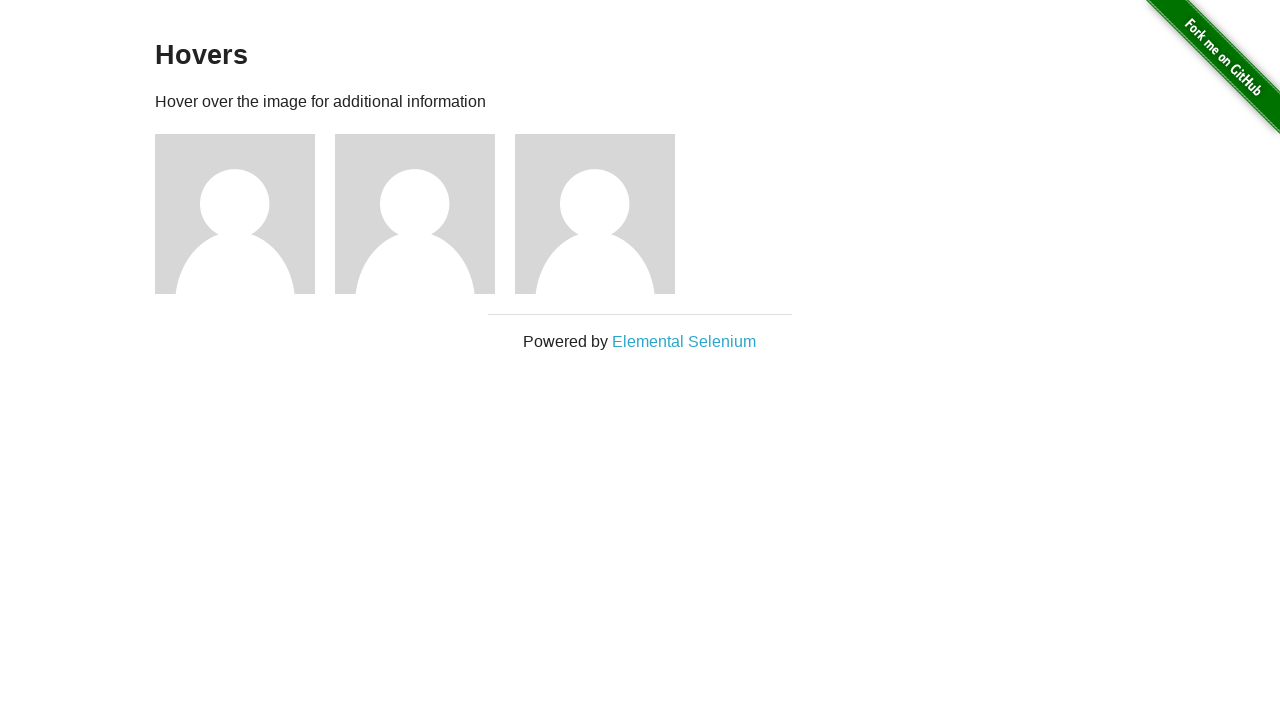

Waited for Hovers page to load
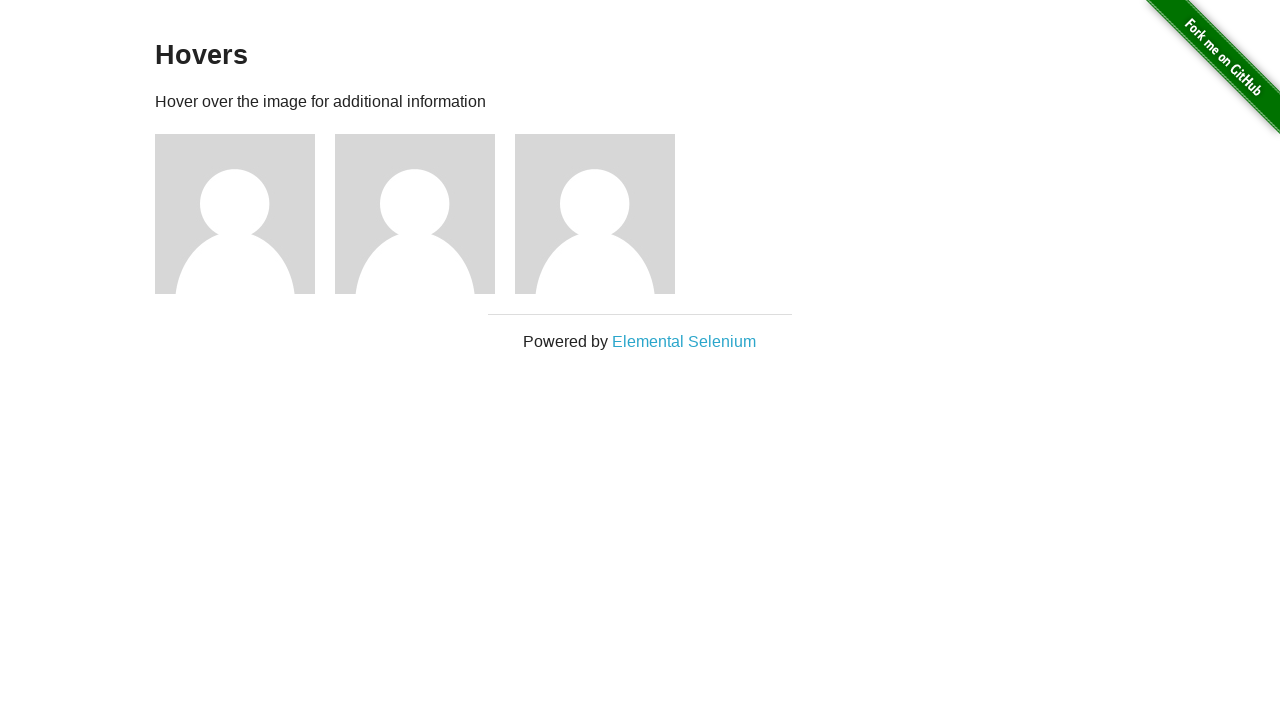

Heading element loaded on Hovers page
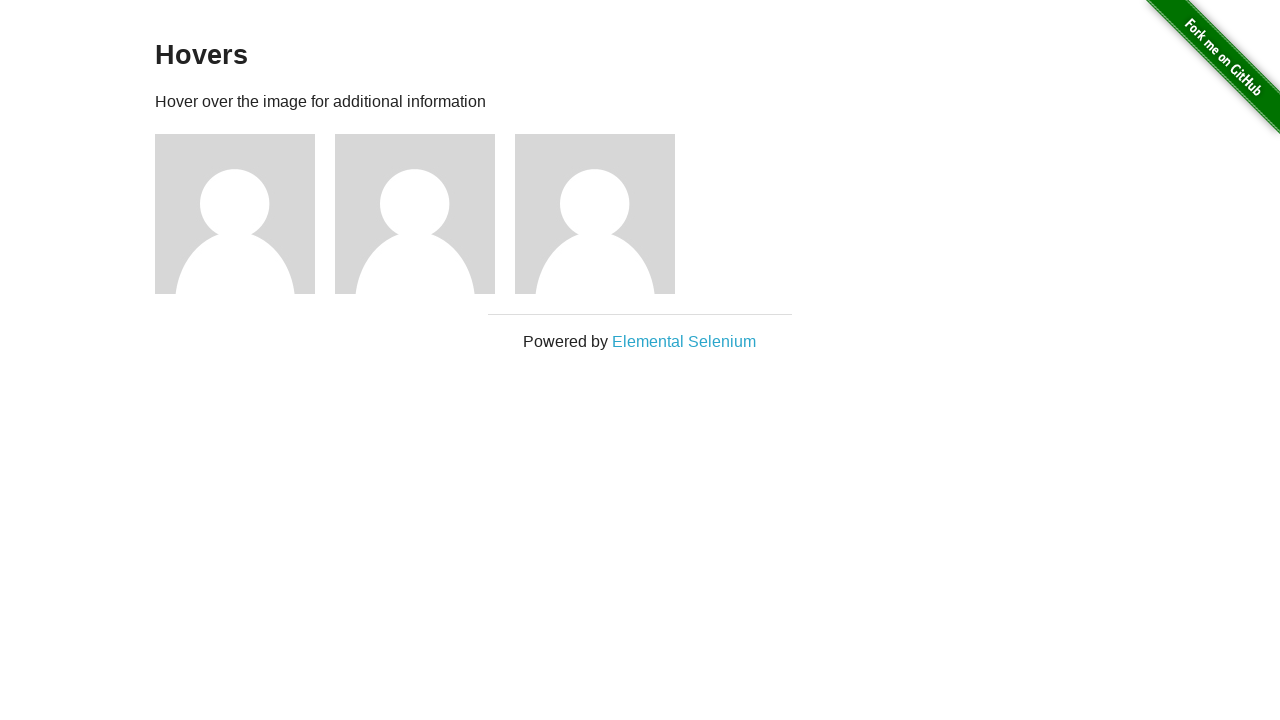

Hovered over second element at (425, 214) on (//div[@class='figure'])[2]
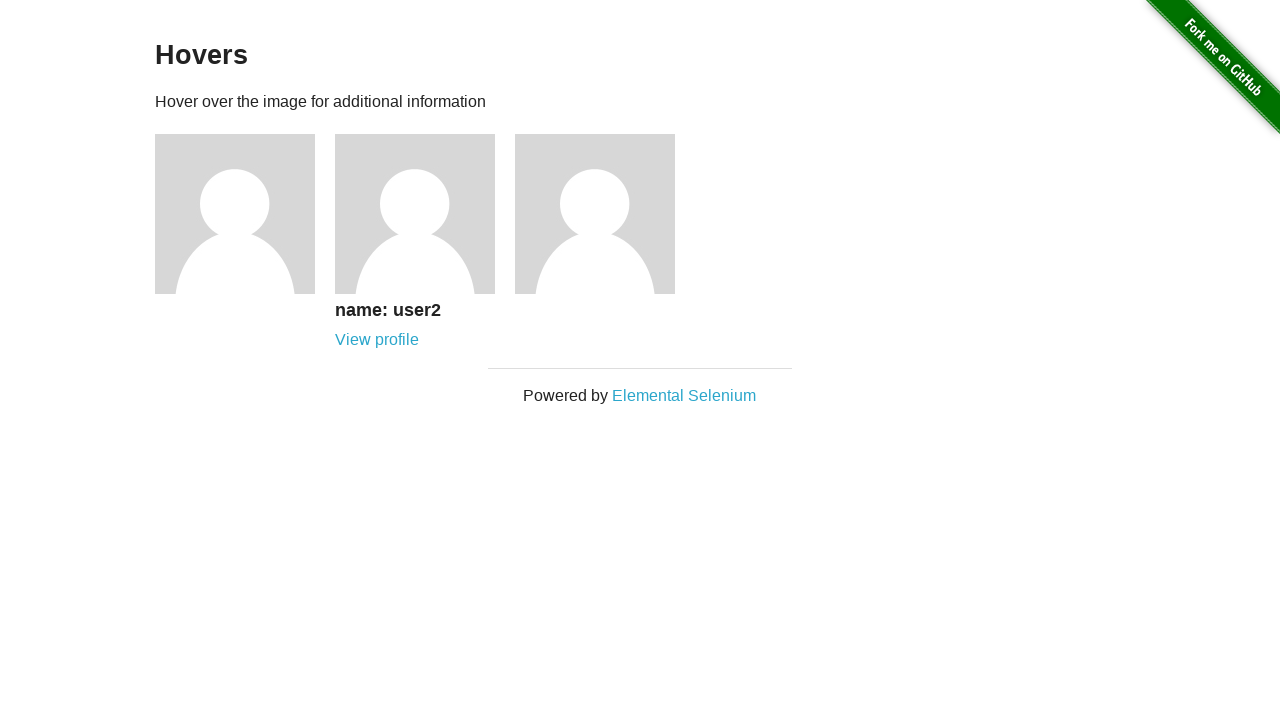

Clicked View profile link for second element at (377, 340) on (//*[contains(text(),'View profile')])[2]
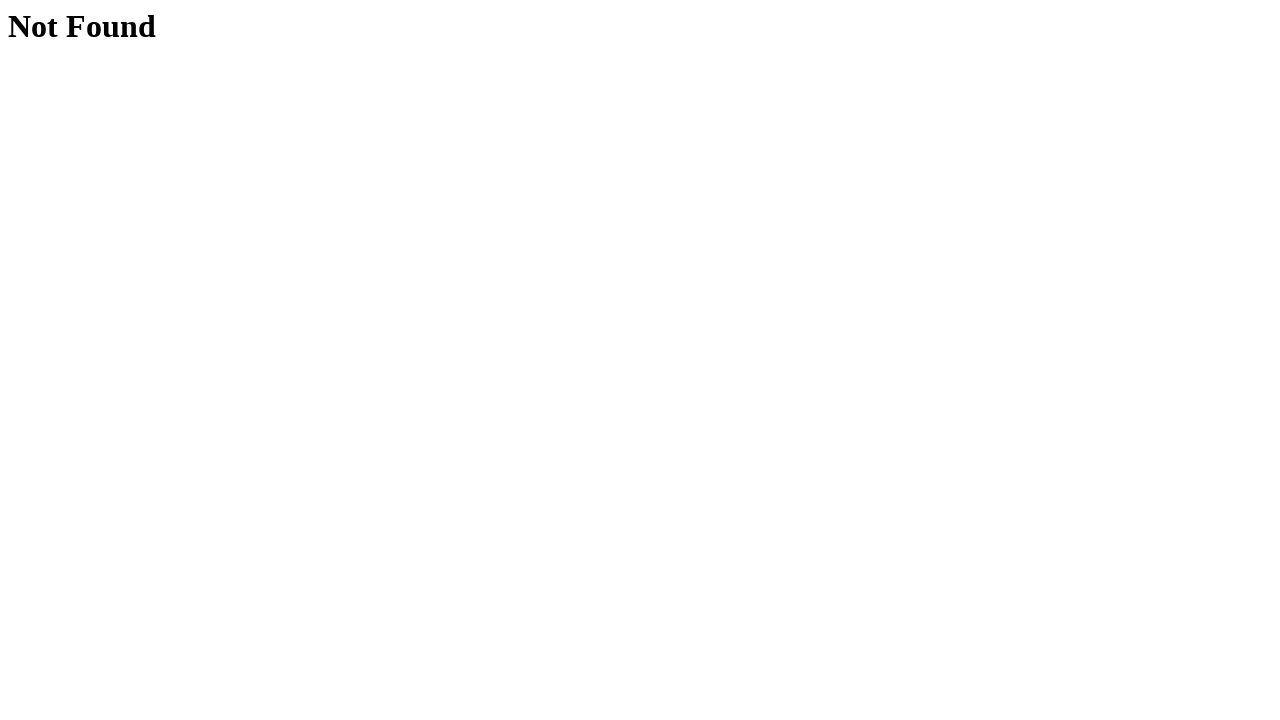

Waited for user profile page to load
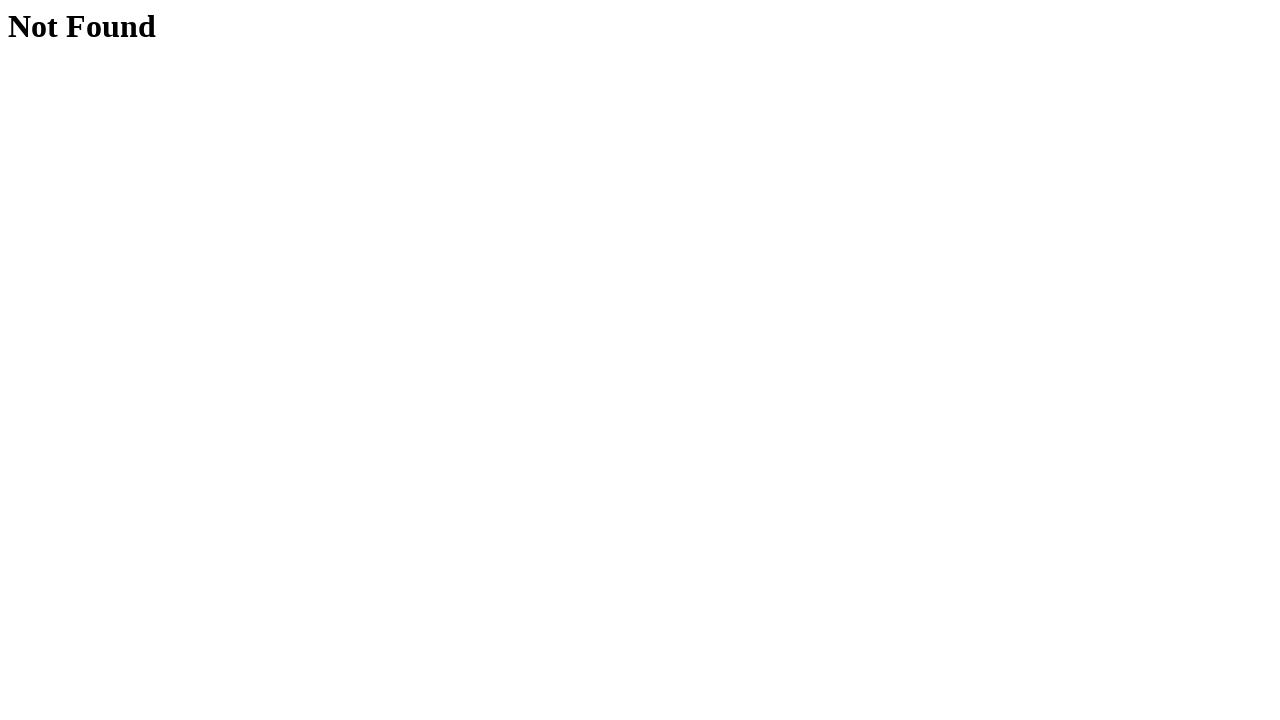

User profile heading loaded
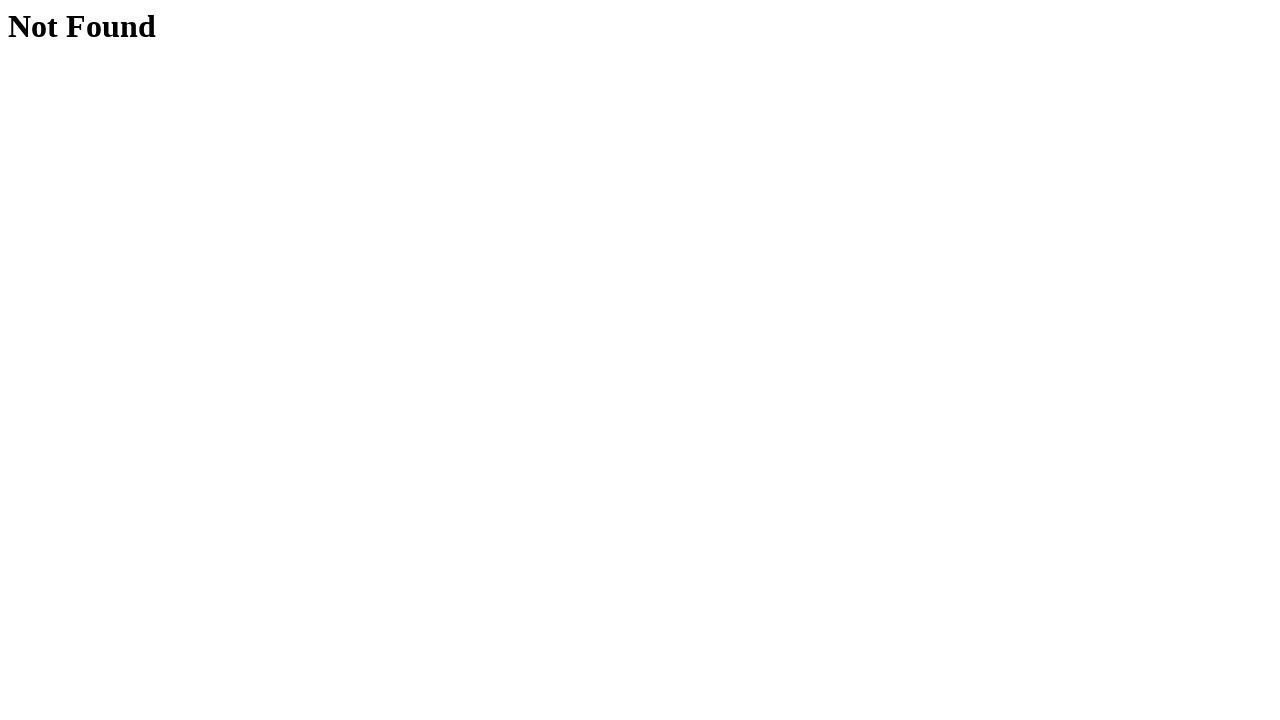

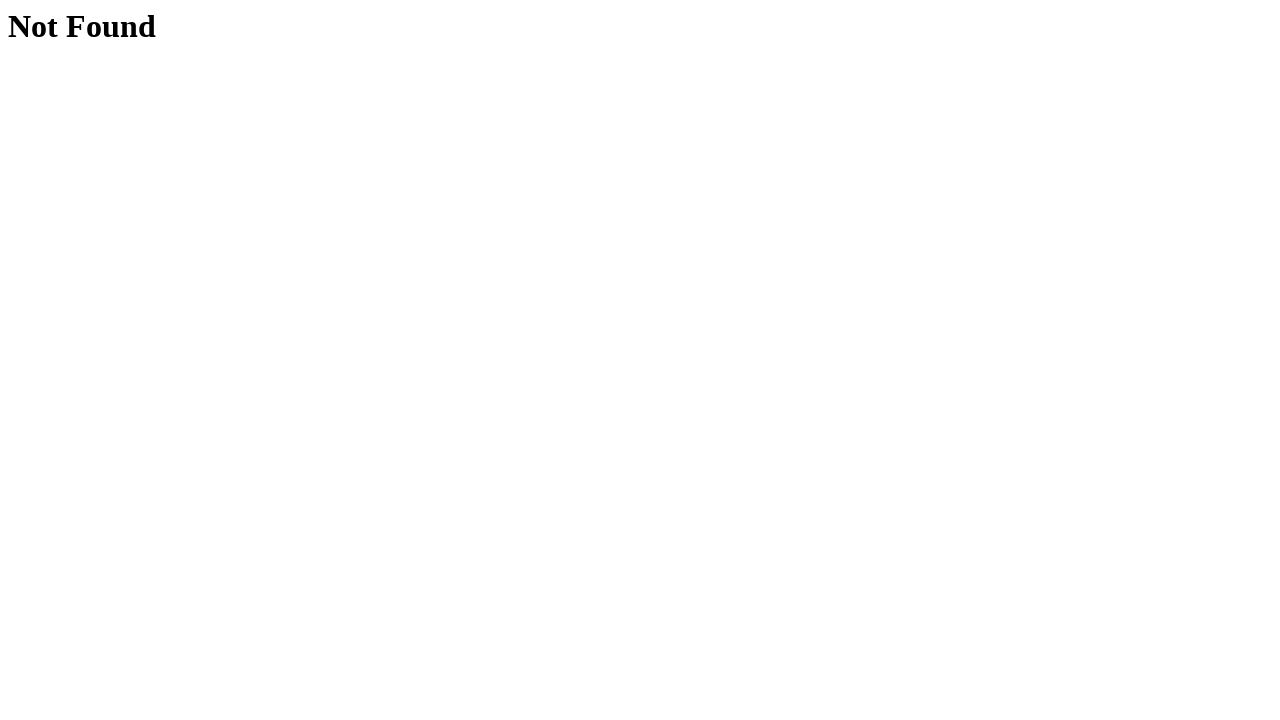